Tests date picker functionality by entering a date into the date field and submitting with Enter key

Starting URL: https://formy-project.herokuapp.com/datepicker

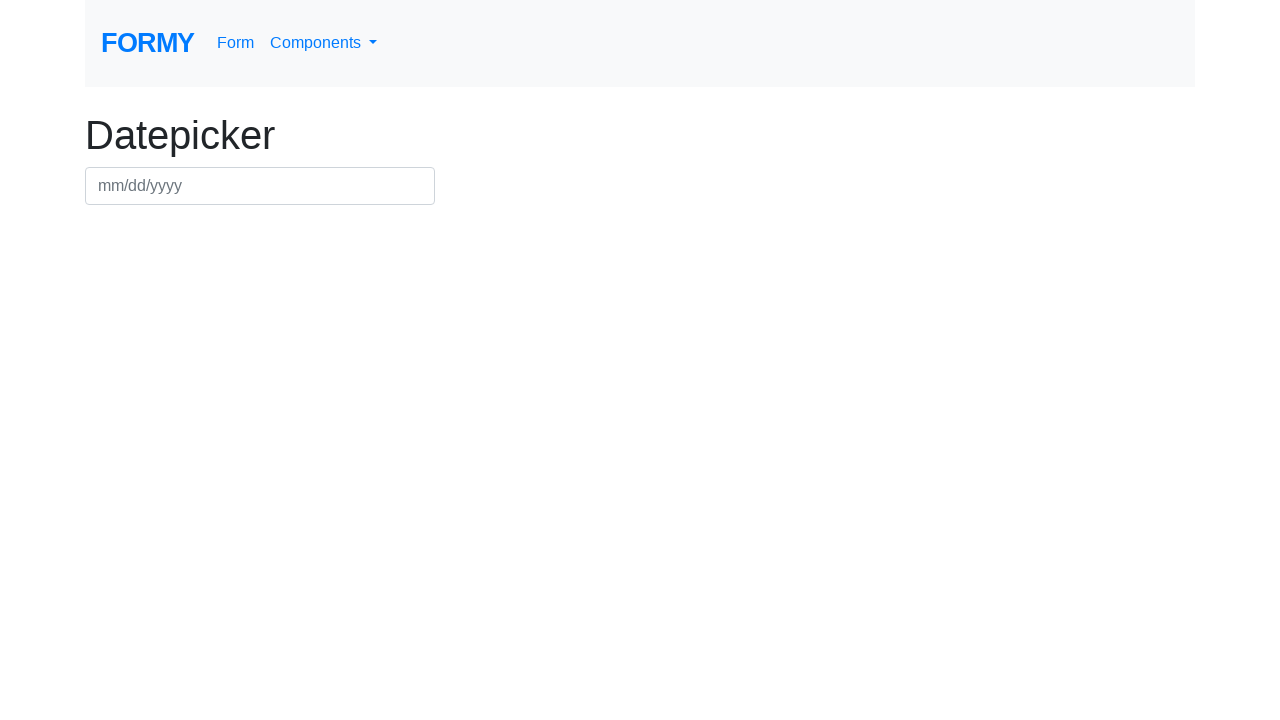

Entered date '11/01/2022' into datepicker field on #datepicker
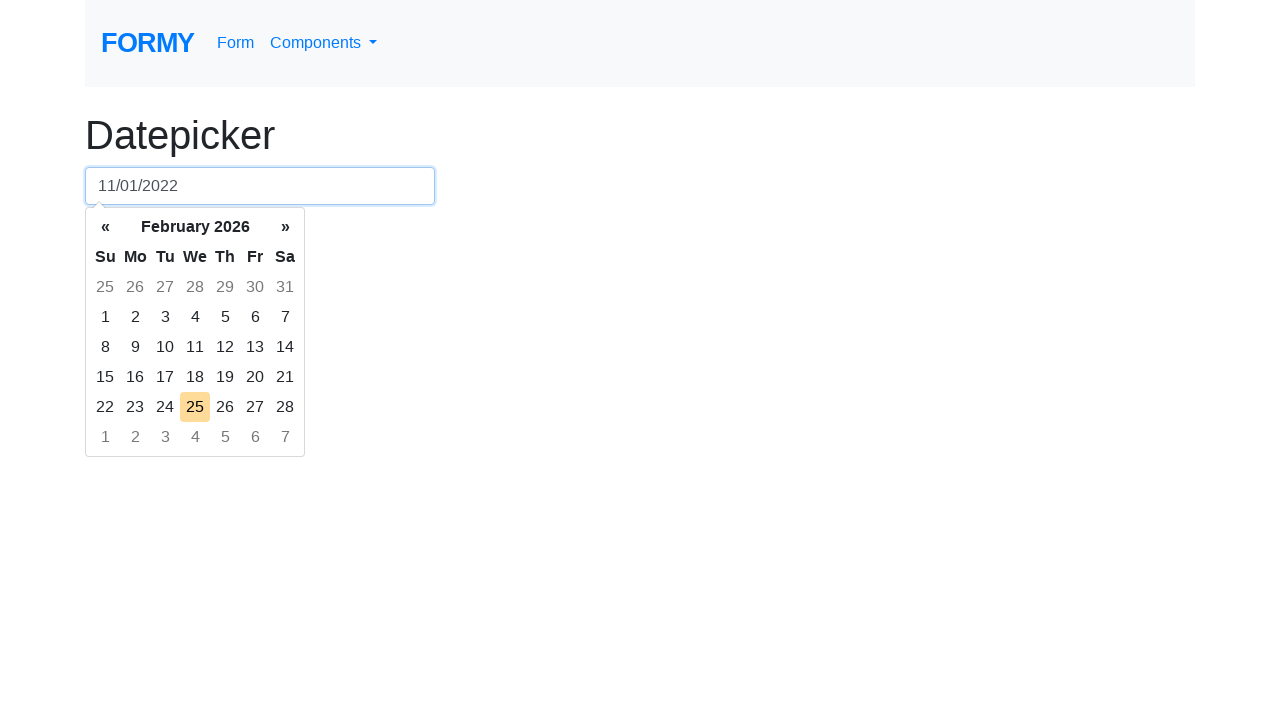

Pressed Enter key to submit the date on #datepicker
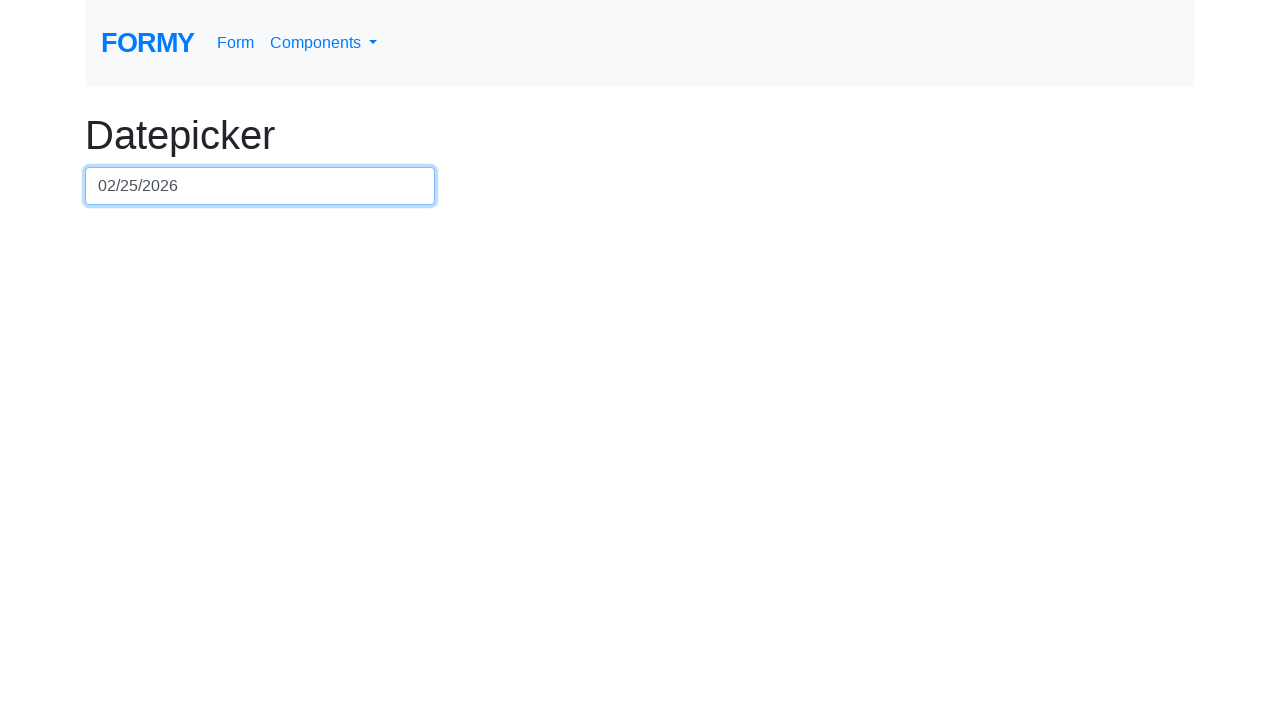

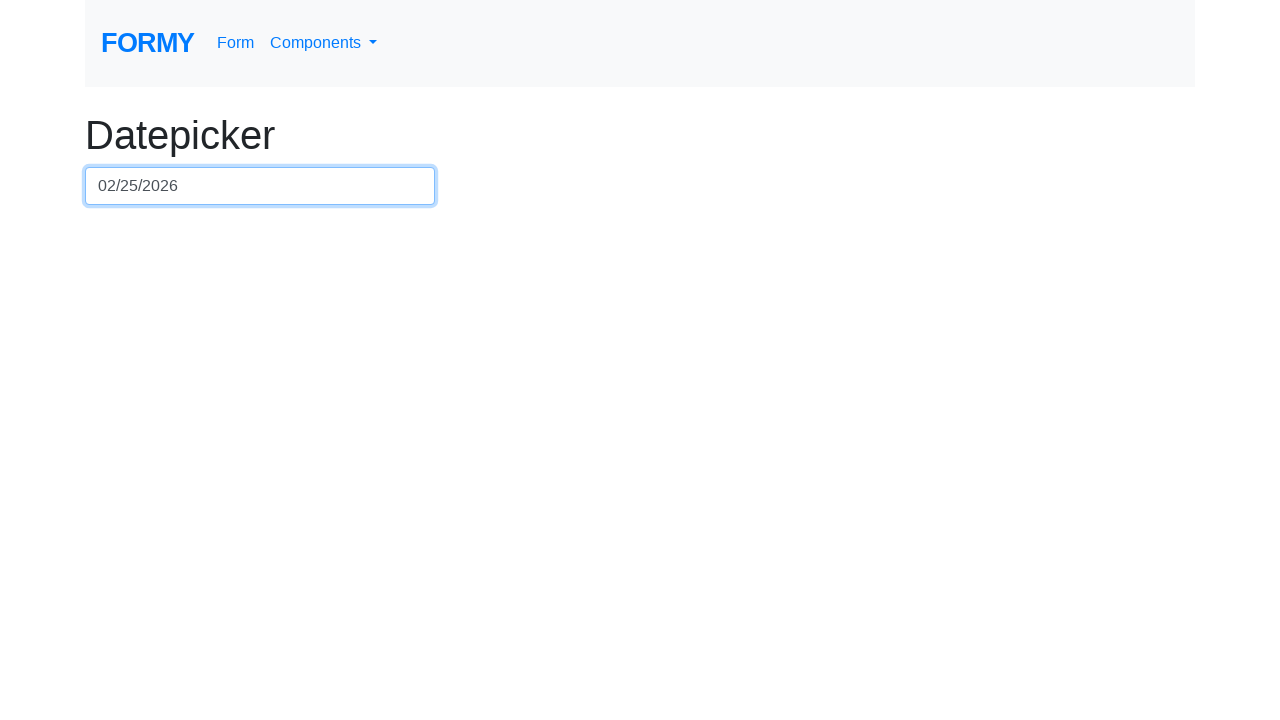